Tests mouse hover functionality by moving the mouse over four images (Compass, Calendar, Award, Landscape) and verifying that the corresponding caption text appears near each image.

Starting URL: https://bonigarcia.dev/selenium-webdriver-java/mouse-over.html

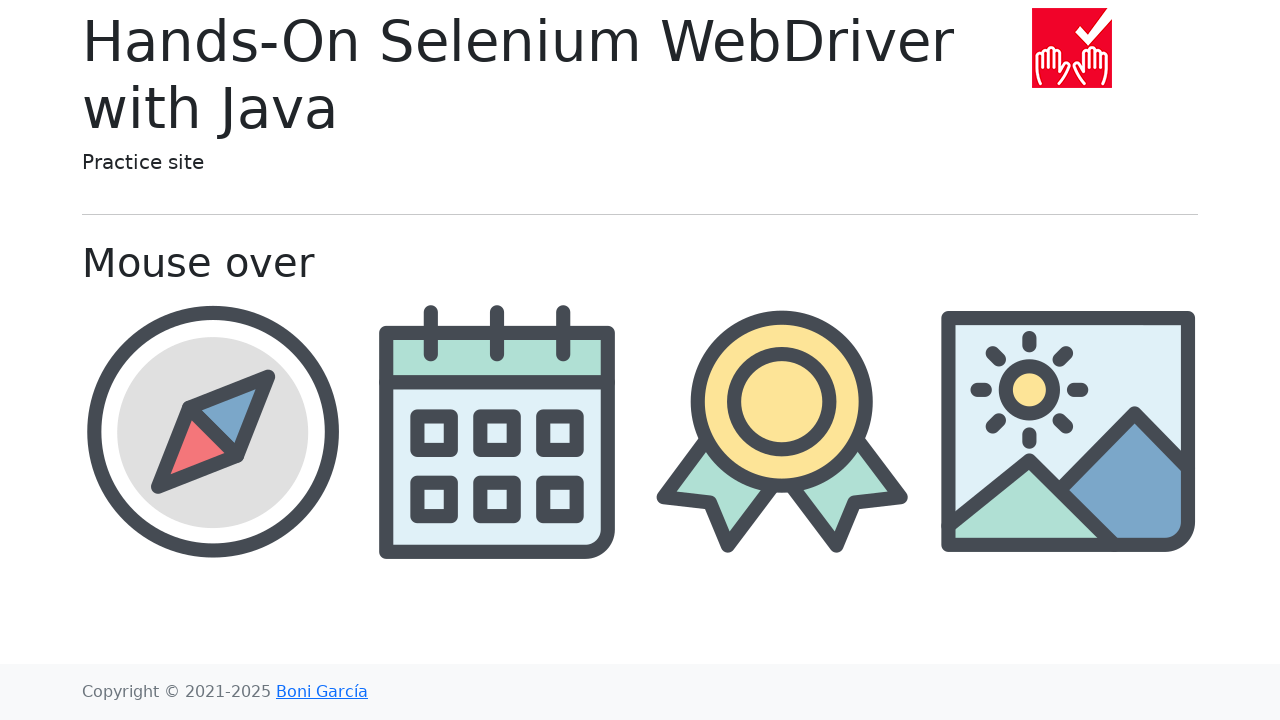

Hovered over Compass image at (212, 431) on //img[@src='img/compass.png']
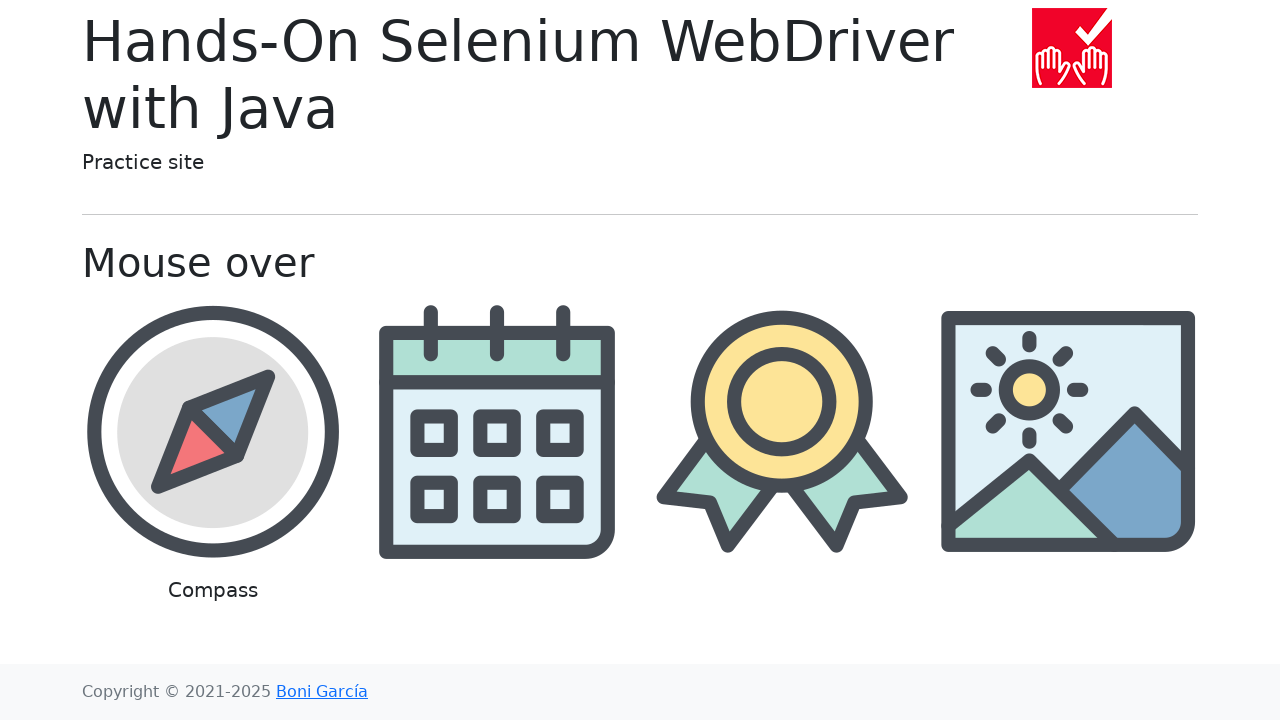

Caption text 'Compass' appeared after hovering
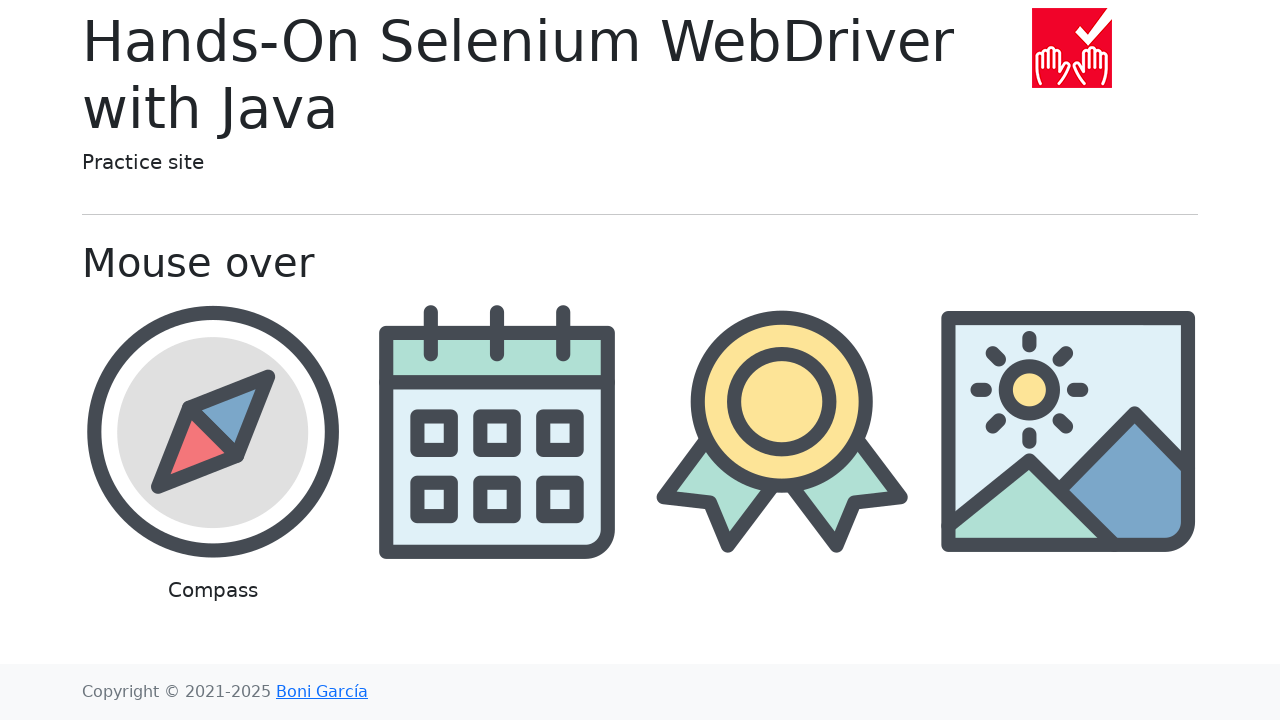

Hovered over Calendar image at (498, 431) on //img[@src='img/calendar.png']
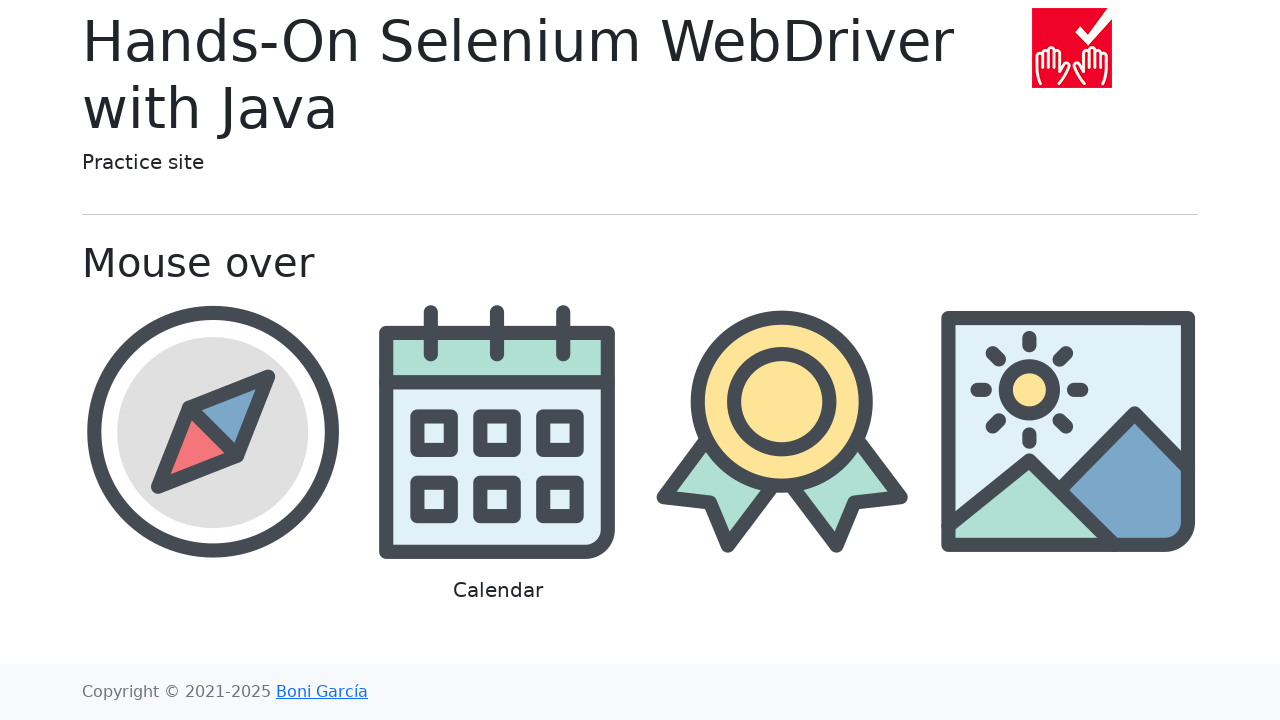

Caption text 'Calendar' appeared after hovering
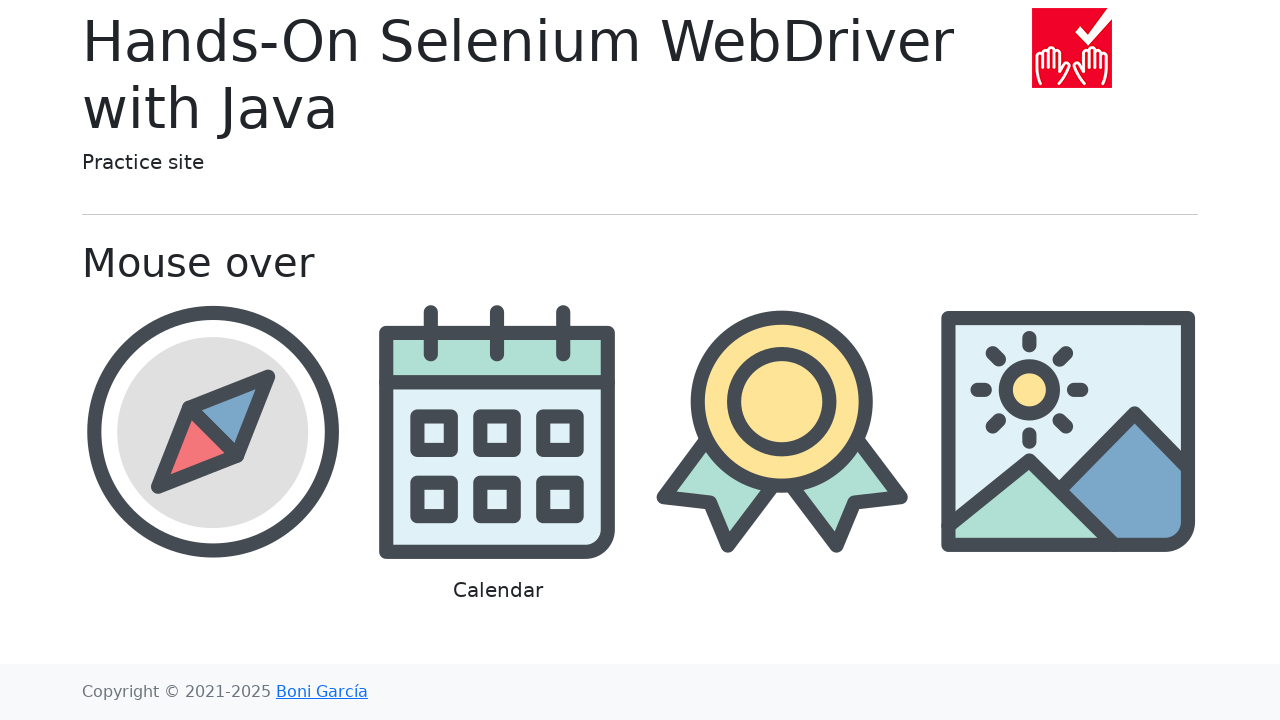

Hovered over Award image at (782, 431) on //img[@src='img/award.png']
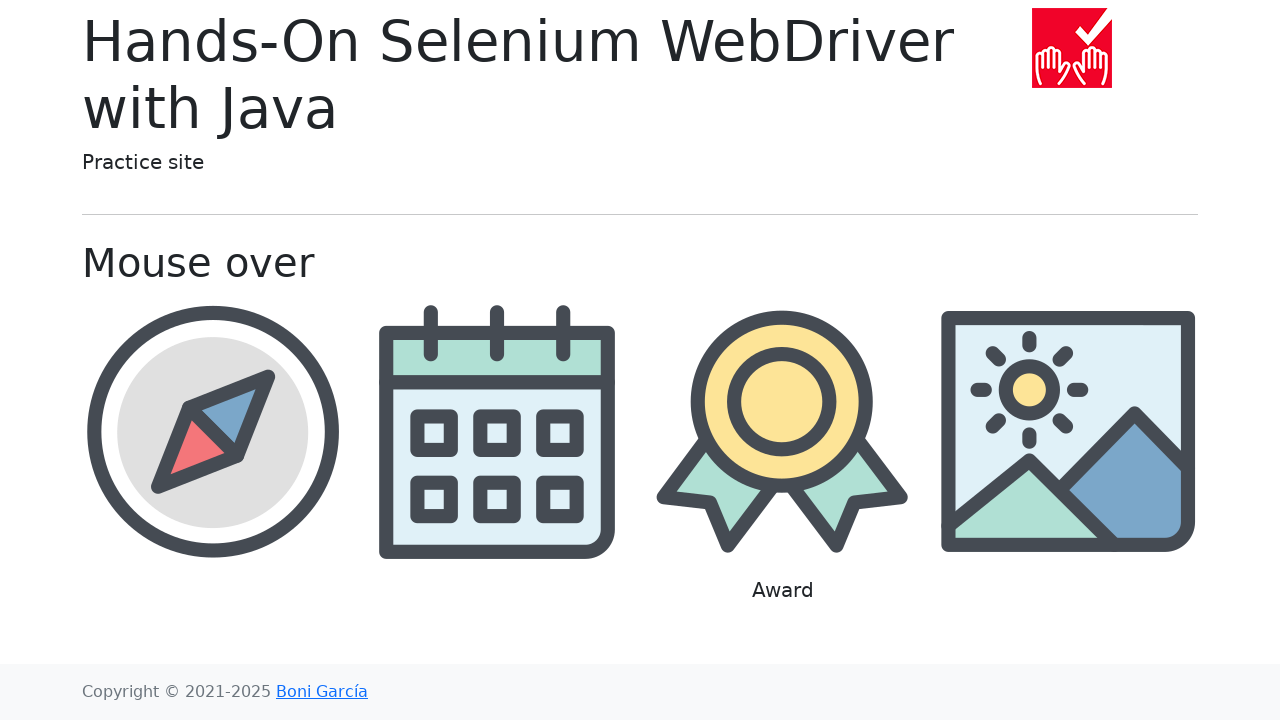

Caption text 'Award' appeared after hovering
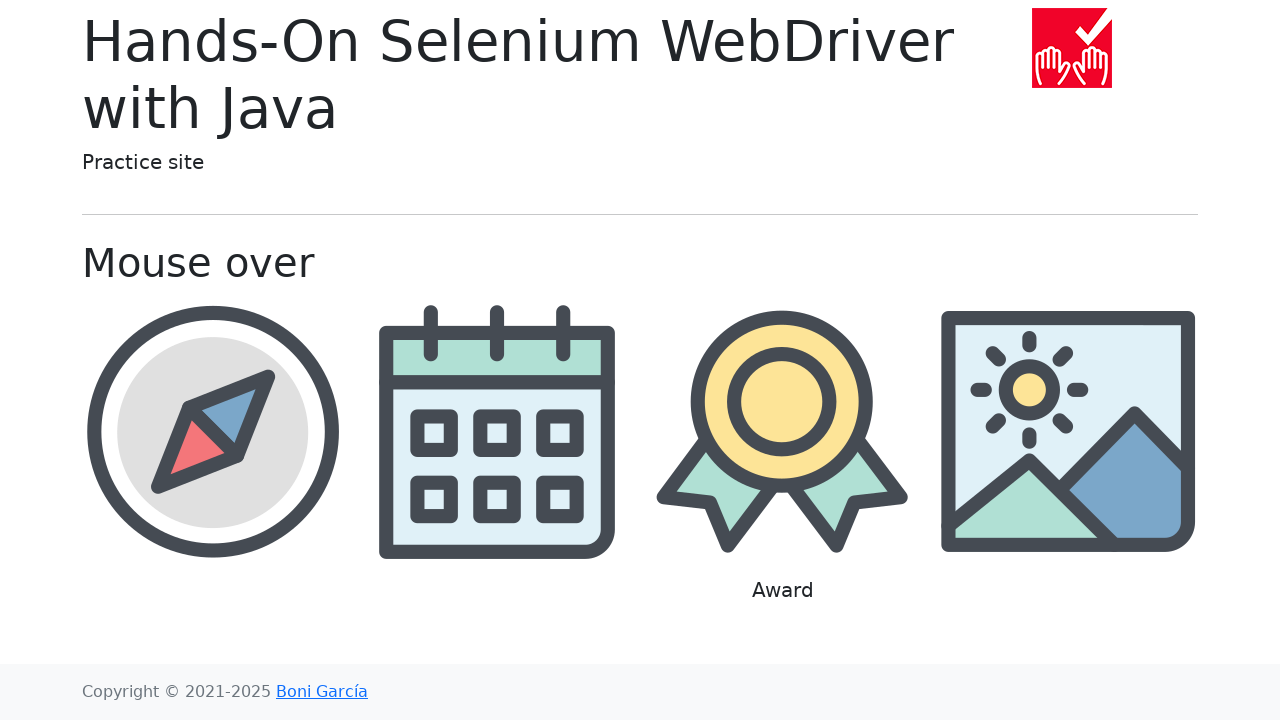

Hovered over Landscape image at (1068, 431) on //img[@src='img/landscape.png']
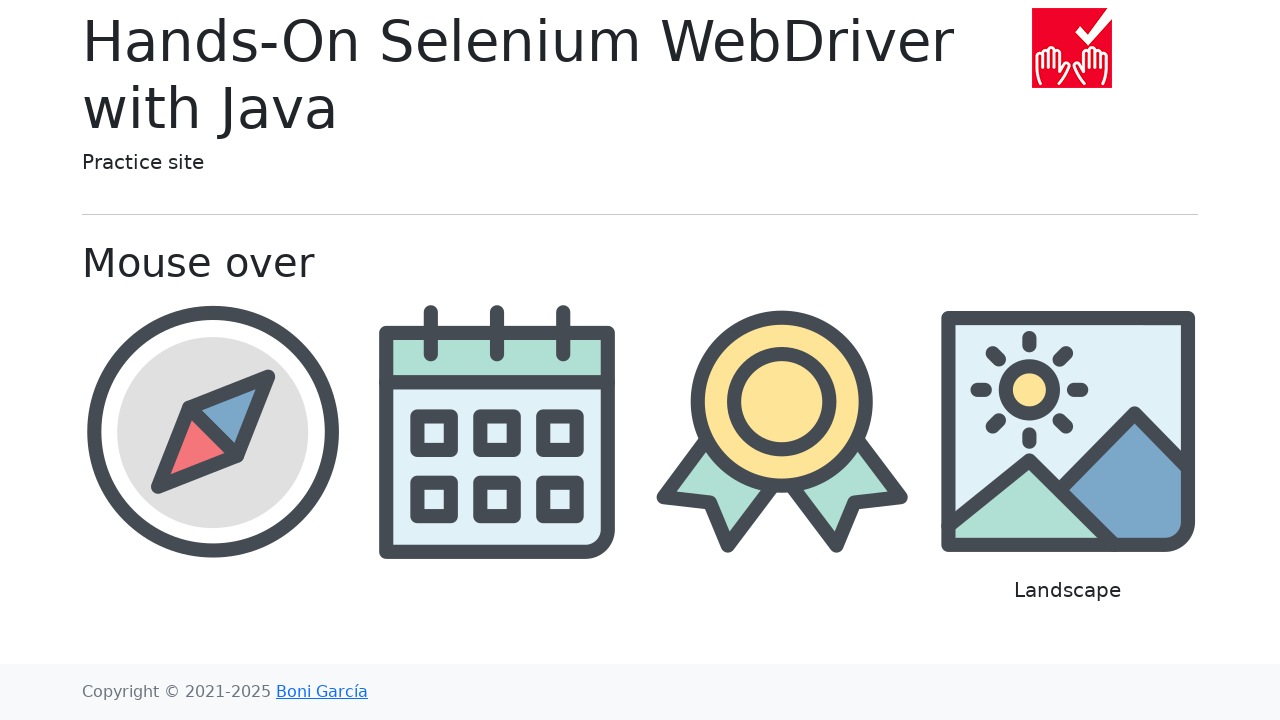

Caption text 'Landscape' appeared after hovering
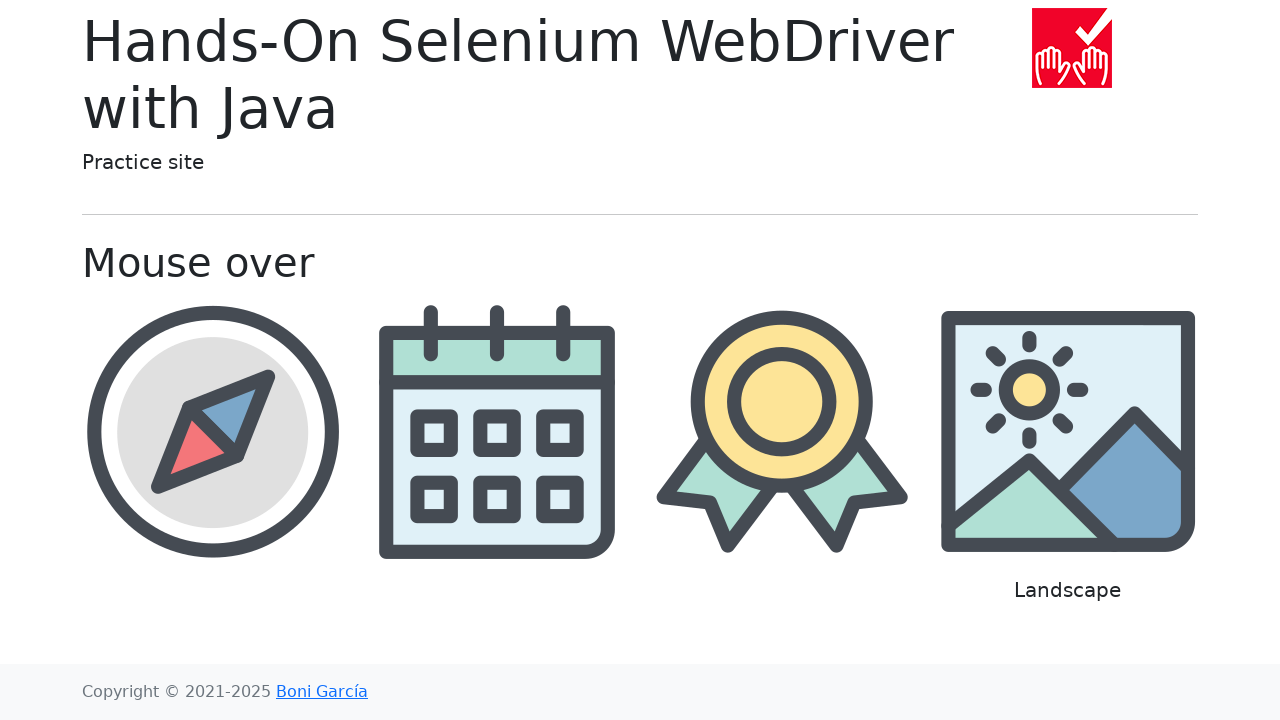

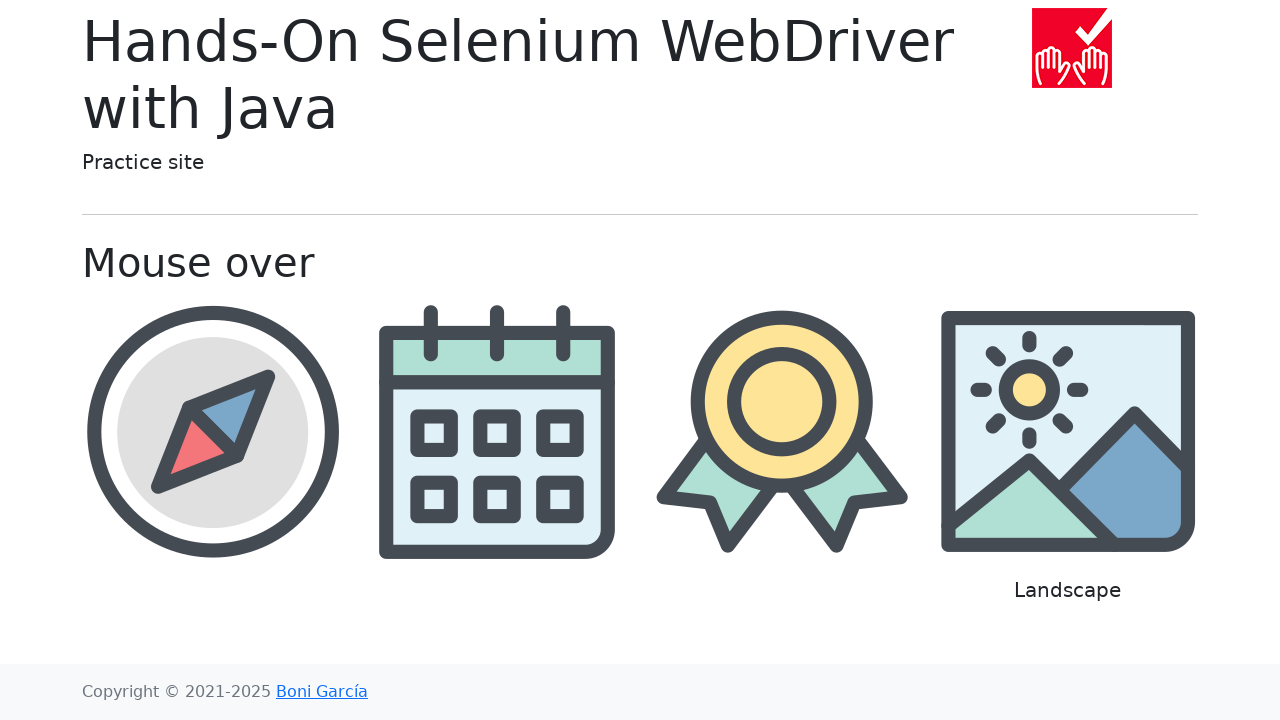